Tests injecting jQuery Growl notification library into a page and displaying a notification message using JavaScript execution.

Starting URL: http://the-internet.herokuapp.com

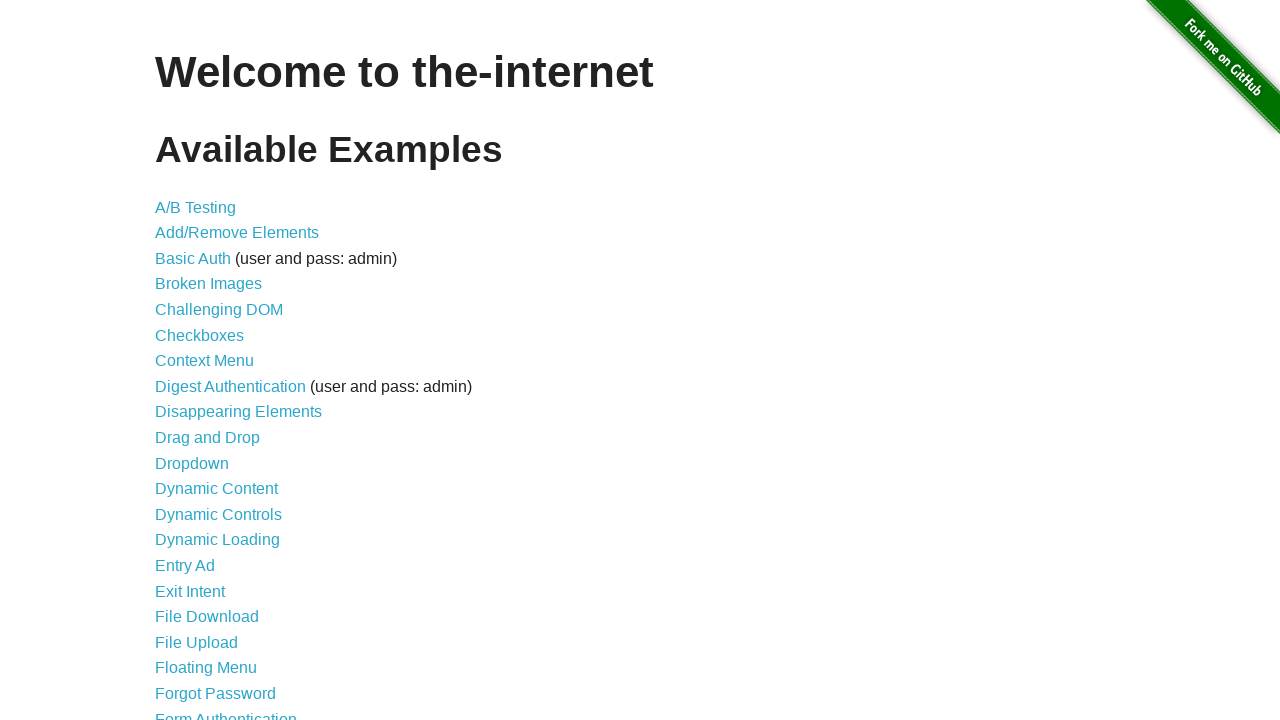

Injected jQuery library into page if not already present
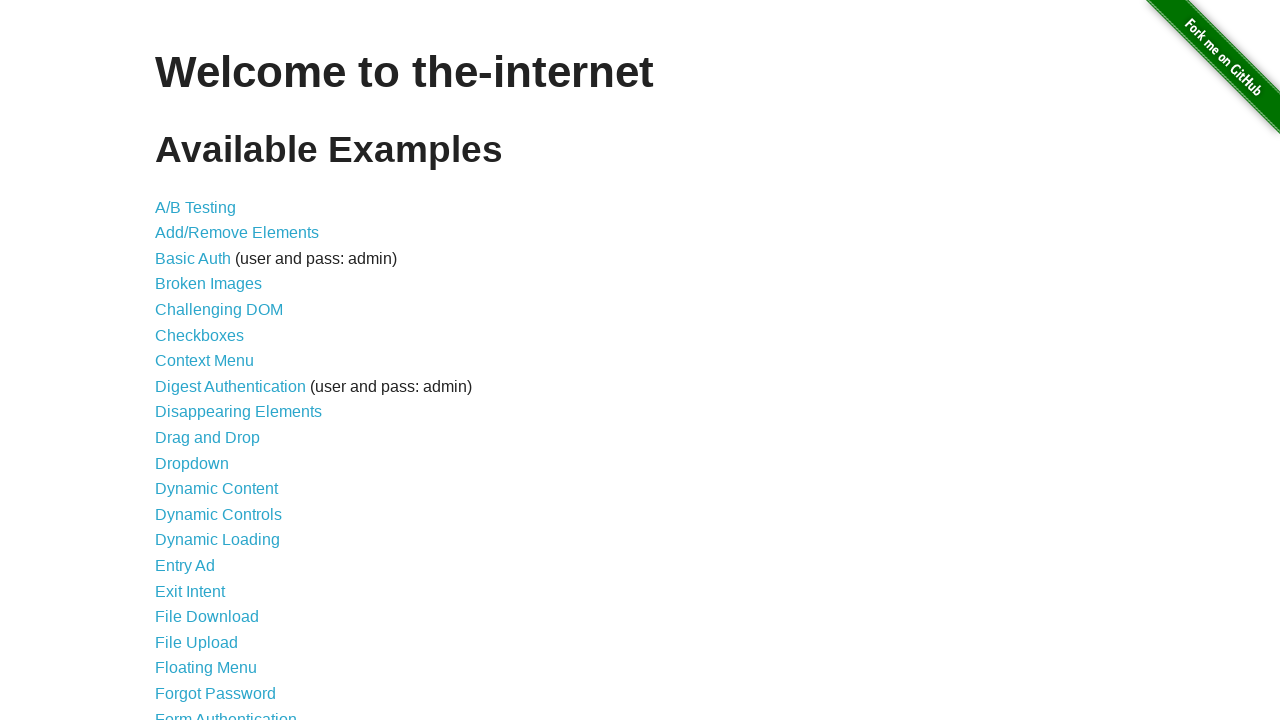

jQuery library loaded and available
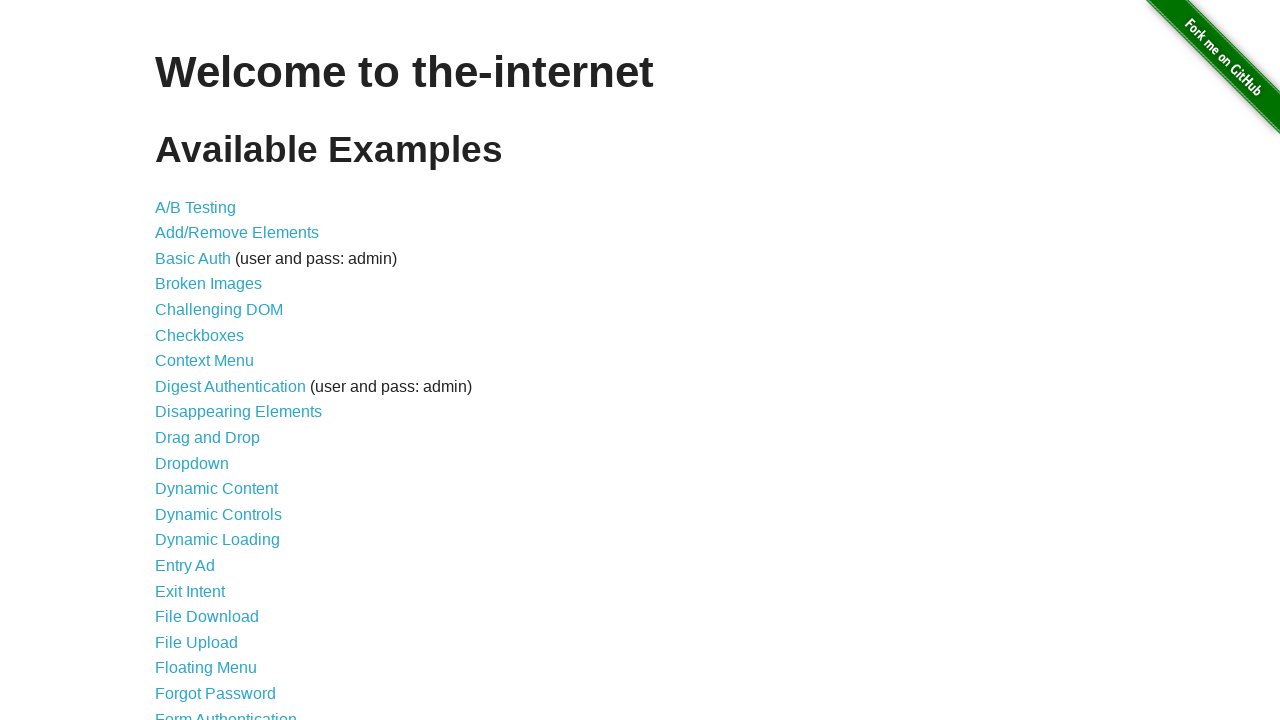

Injected jquery-growl script using jQuery
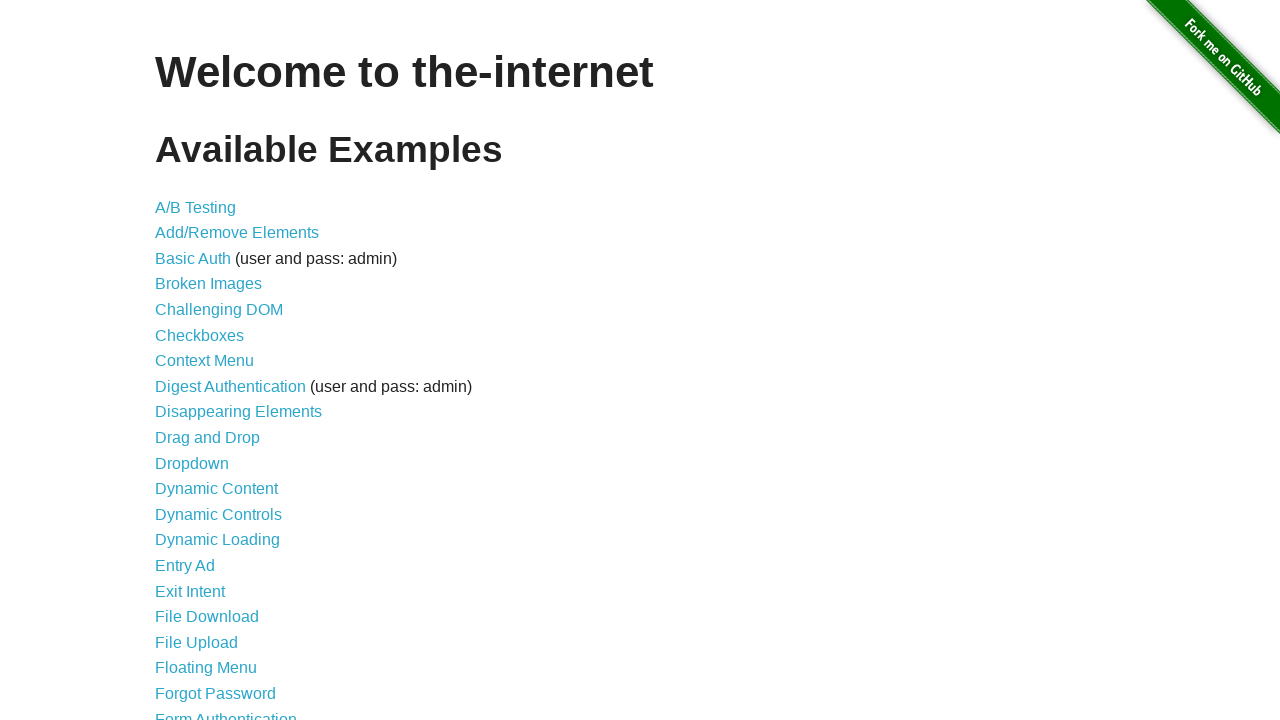

jquery-growl library loaded and available
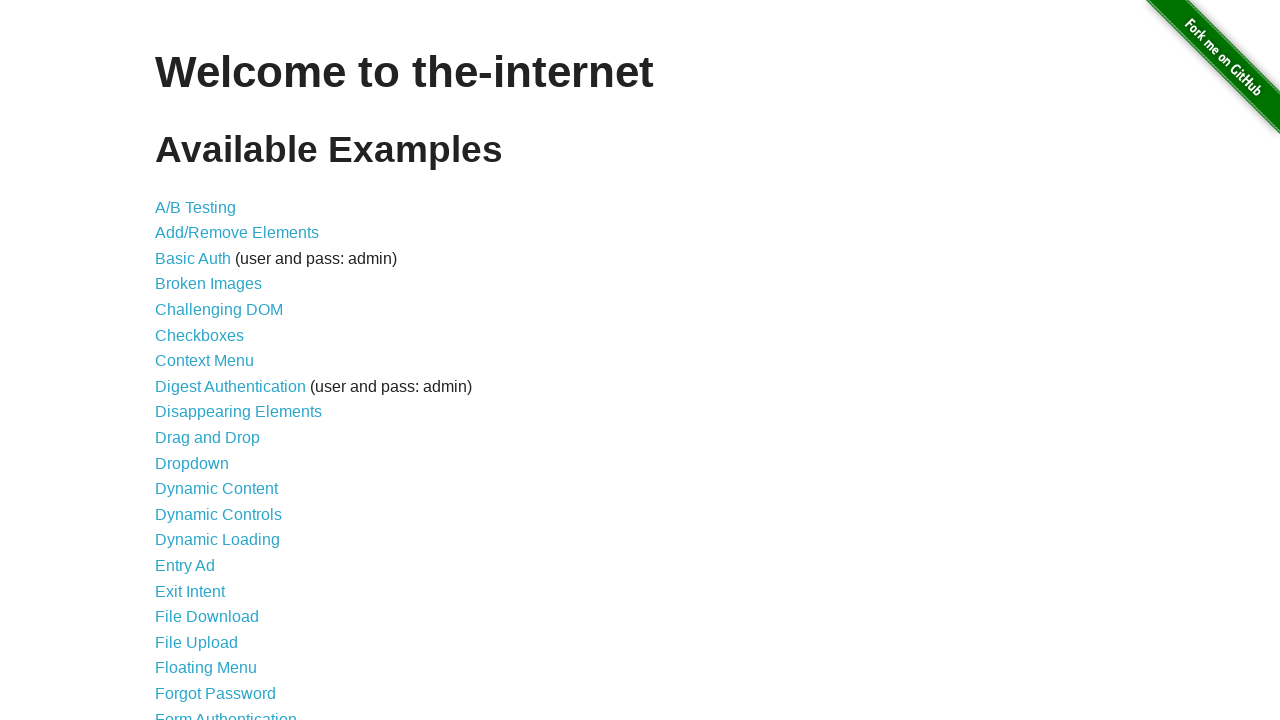

Injected jquery-growl stylesheet into page
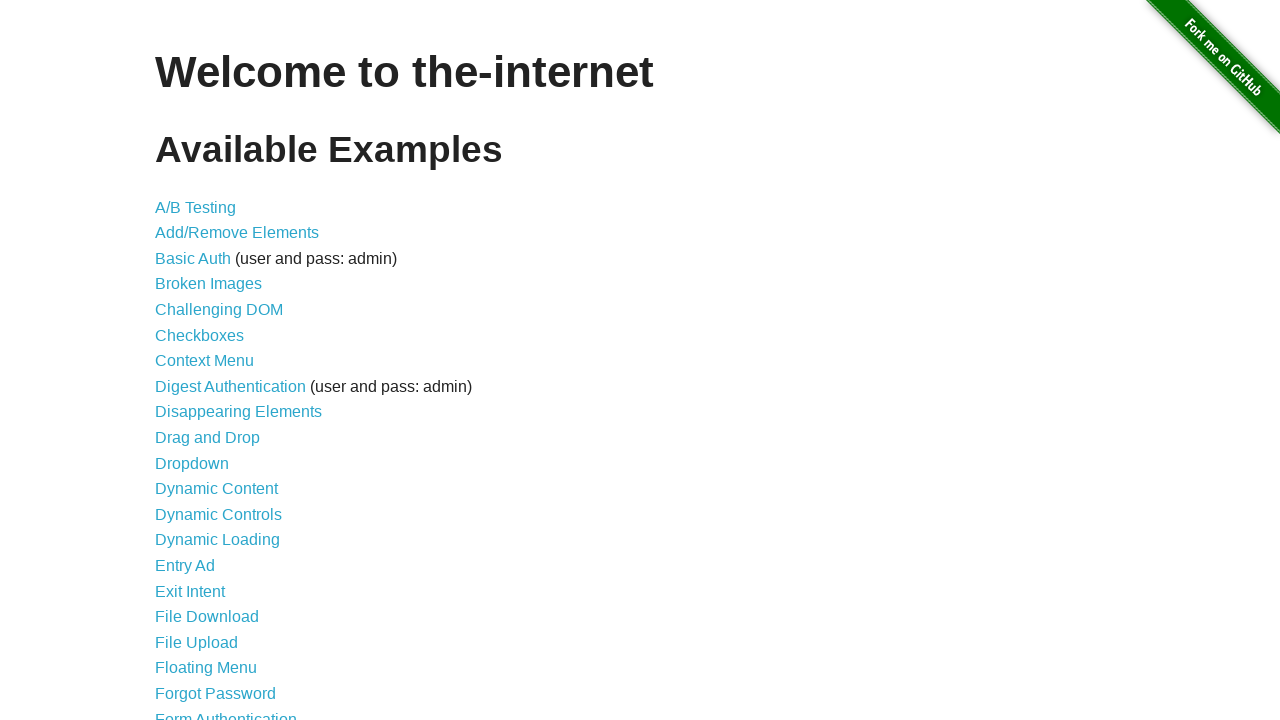

Displayed growl notification with title 'GET' and message '/'
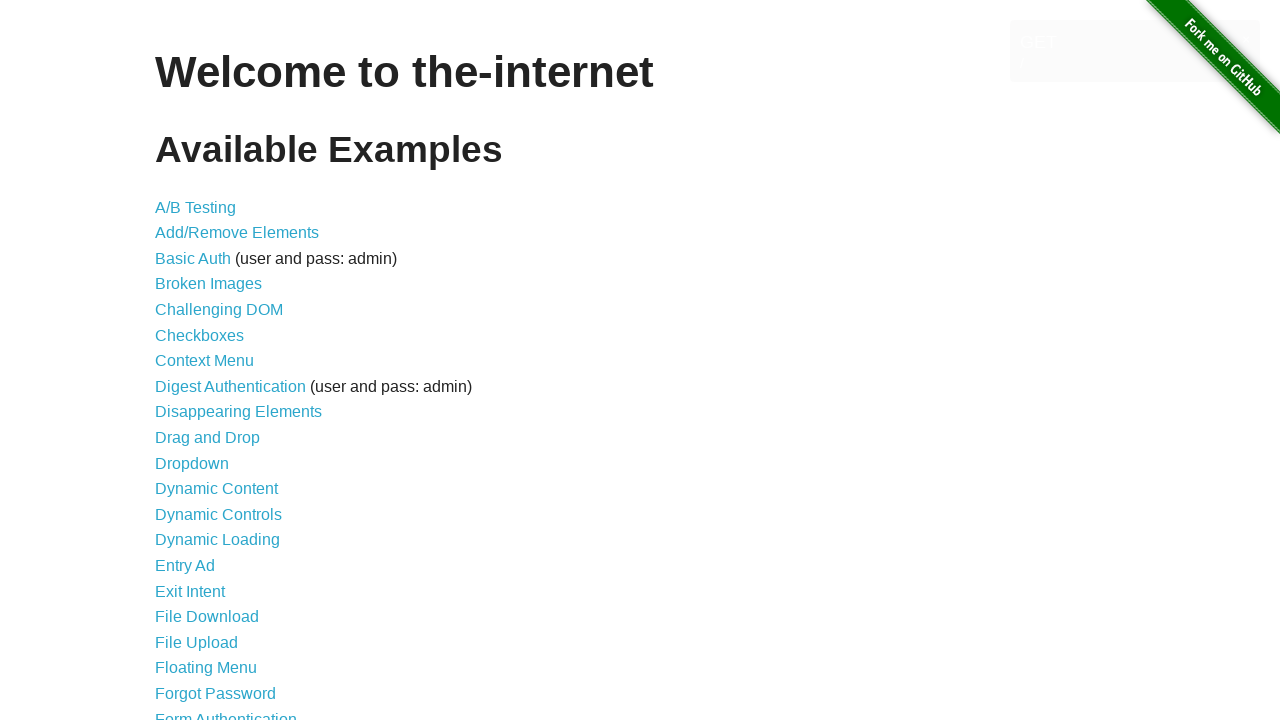

Growl notification message element appeared on page
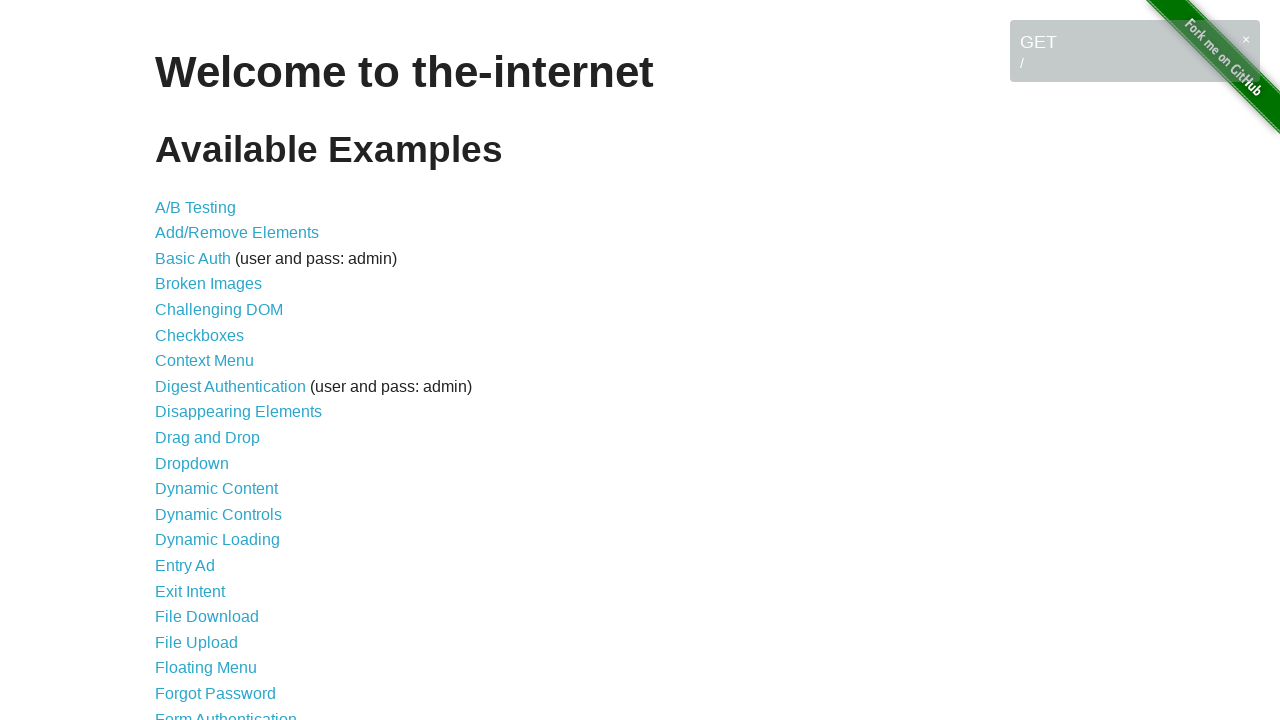

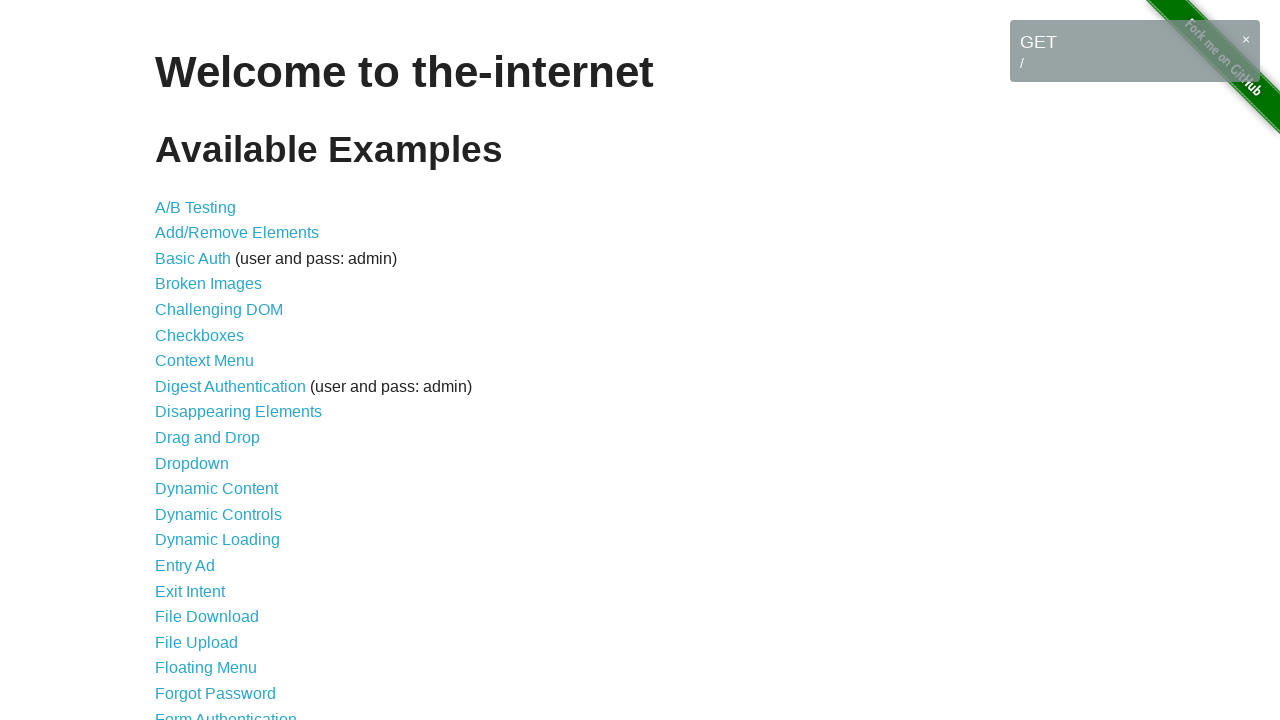